Tests confirm dialog by clicking OK/Accept and verifying the result text shows "Ok"

Starting URL: https://demoqa.com/alerts

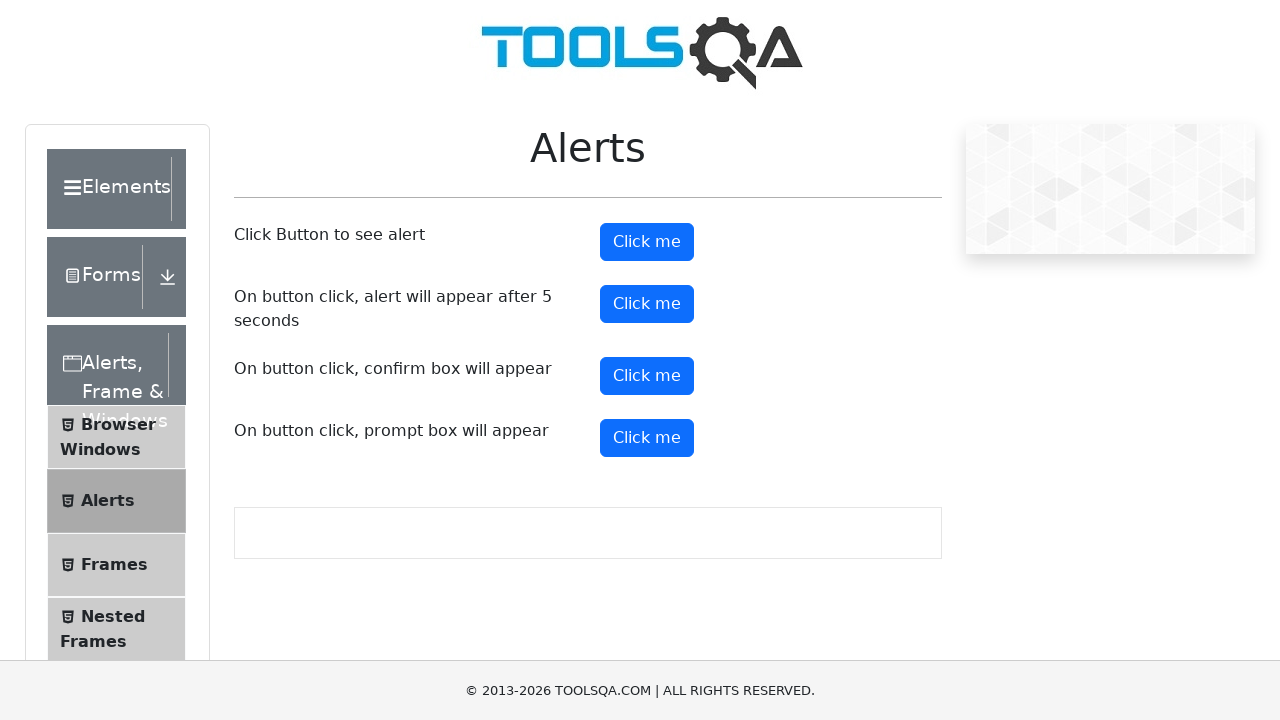

Set up dialog handler to accept confirm dialog
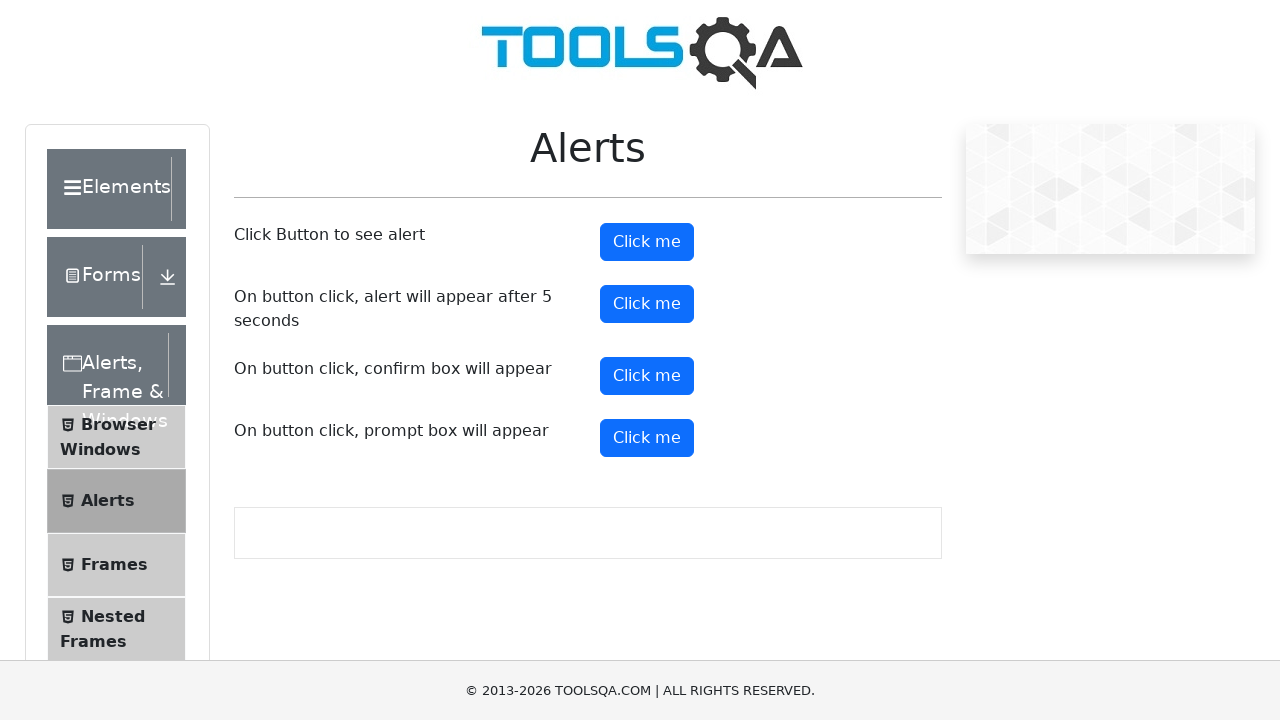

Clicked confirm button to trigger dialog at (647, 376) on #confirmButton
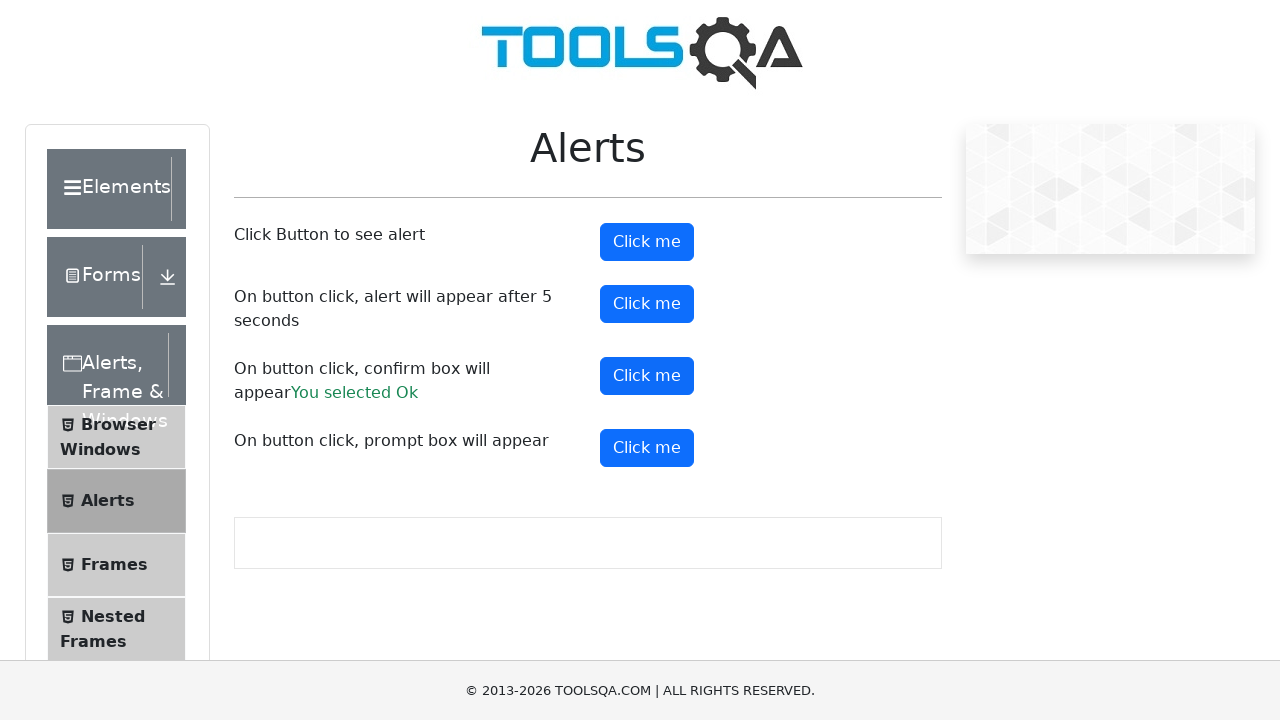

Confirm result element appeared after accepting dialog
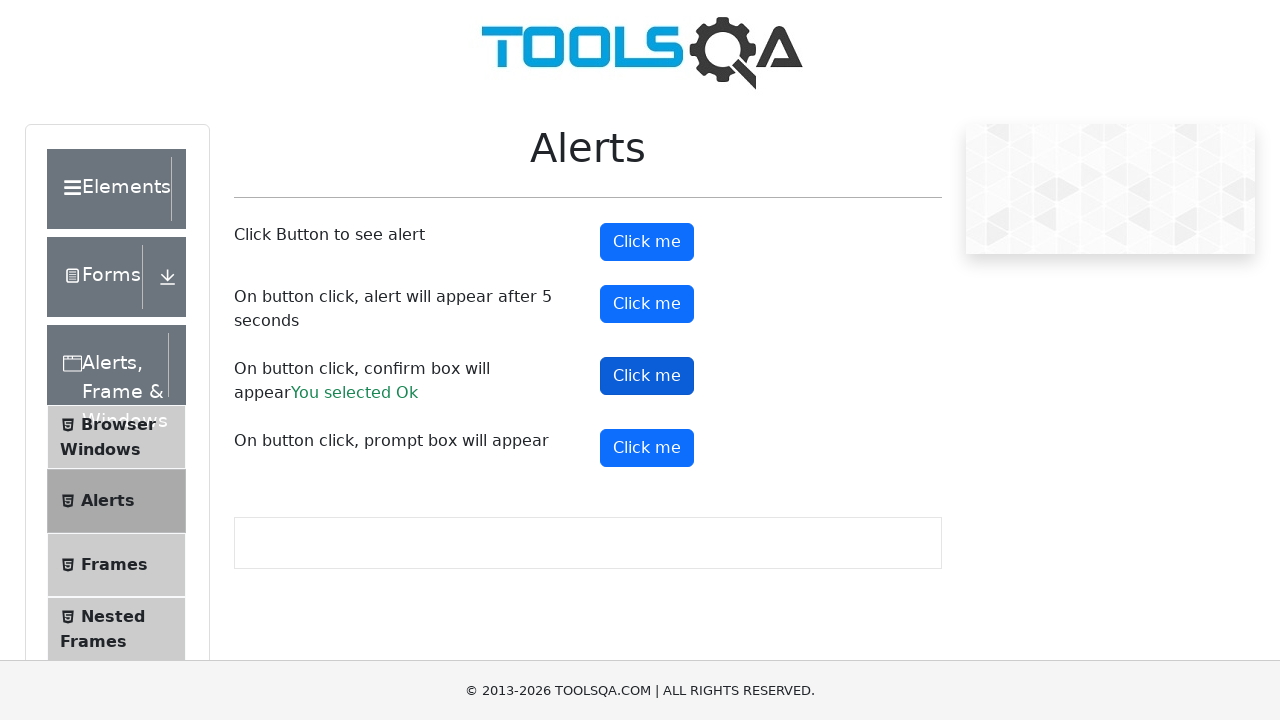

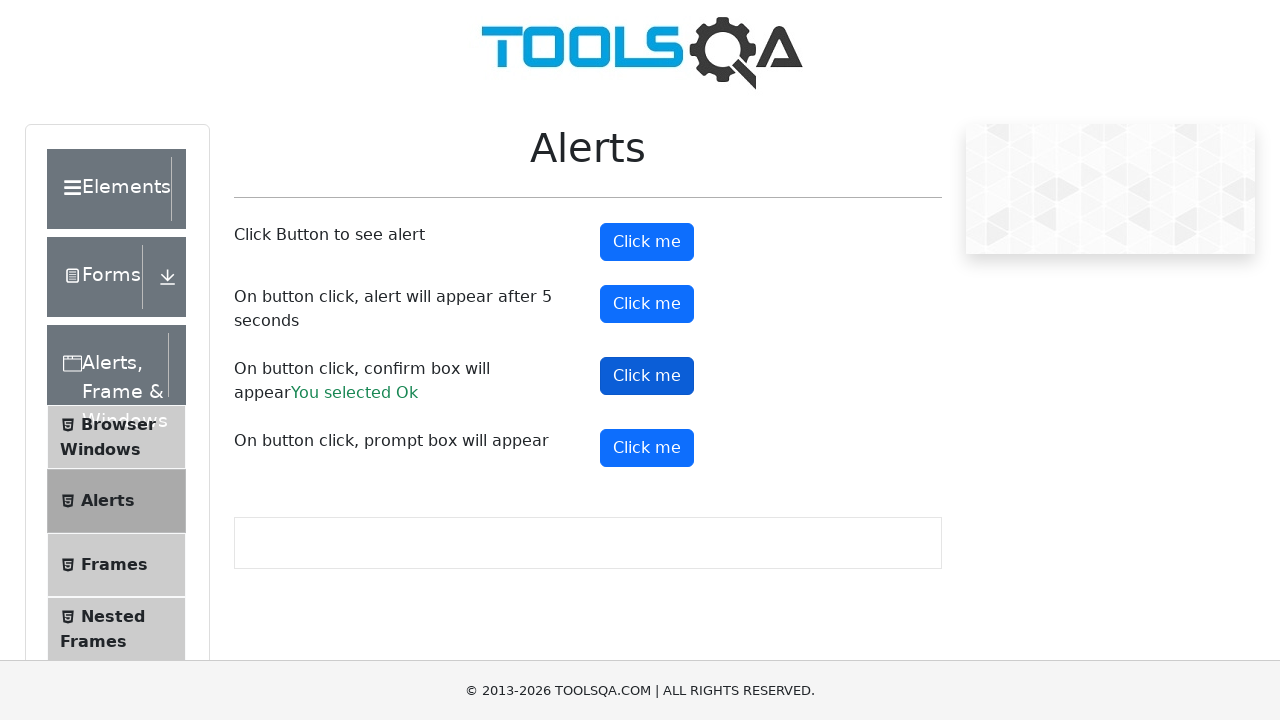